Tests timing of wait conditions by clicking start button and waiting for element visibility/invisibility

Starting URL: http://the-internet.herokuapp.com/dynamic_loading/2

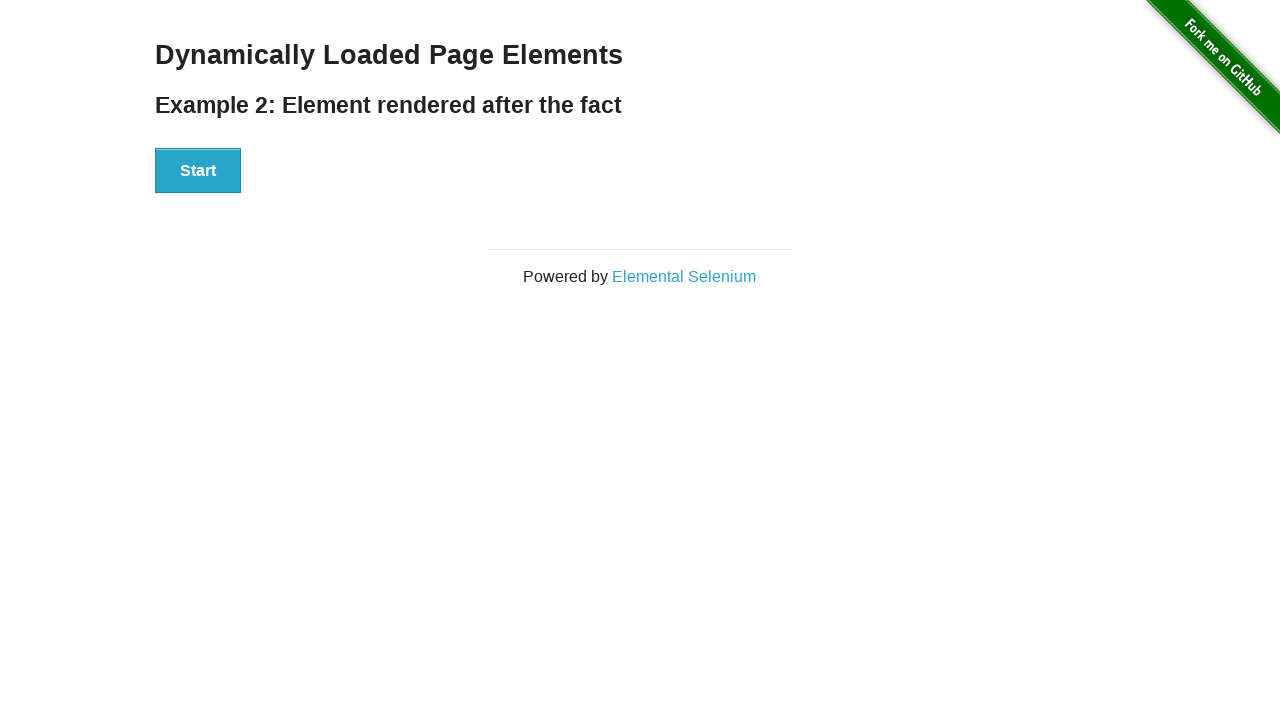

Start button is visible
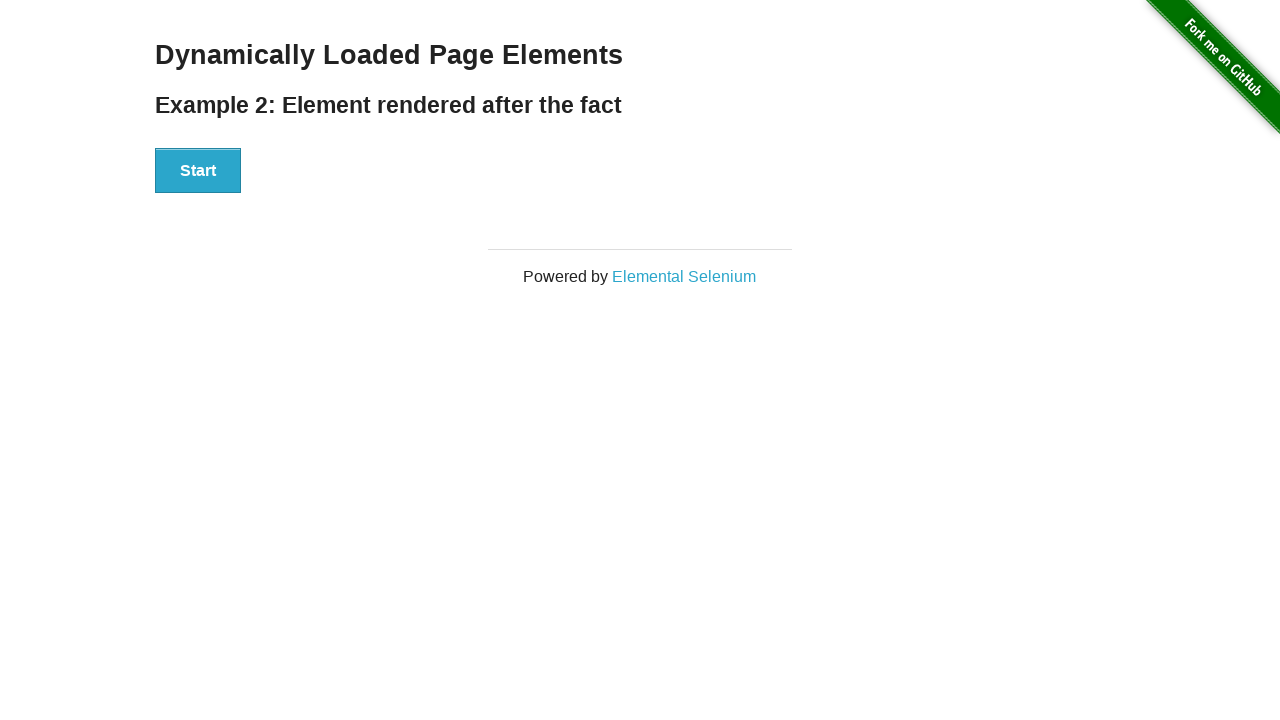

Clicked start button at (198, 171) on xpath=//button
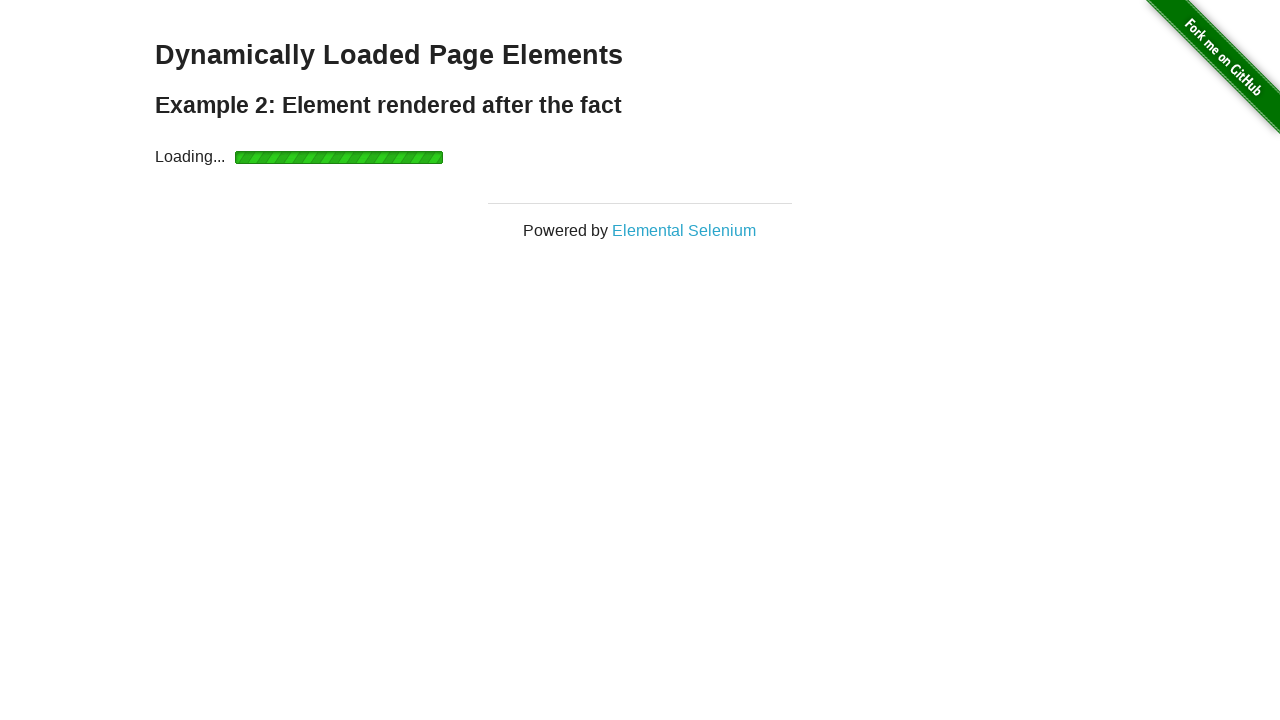

Attempted to wait for finish element to be hidden (timed out as expected)
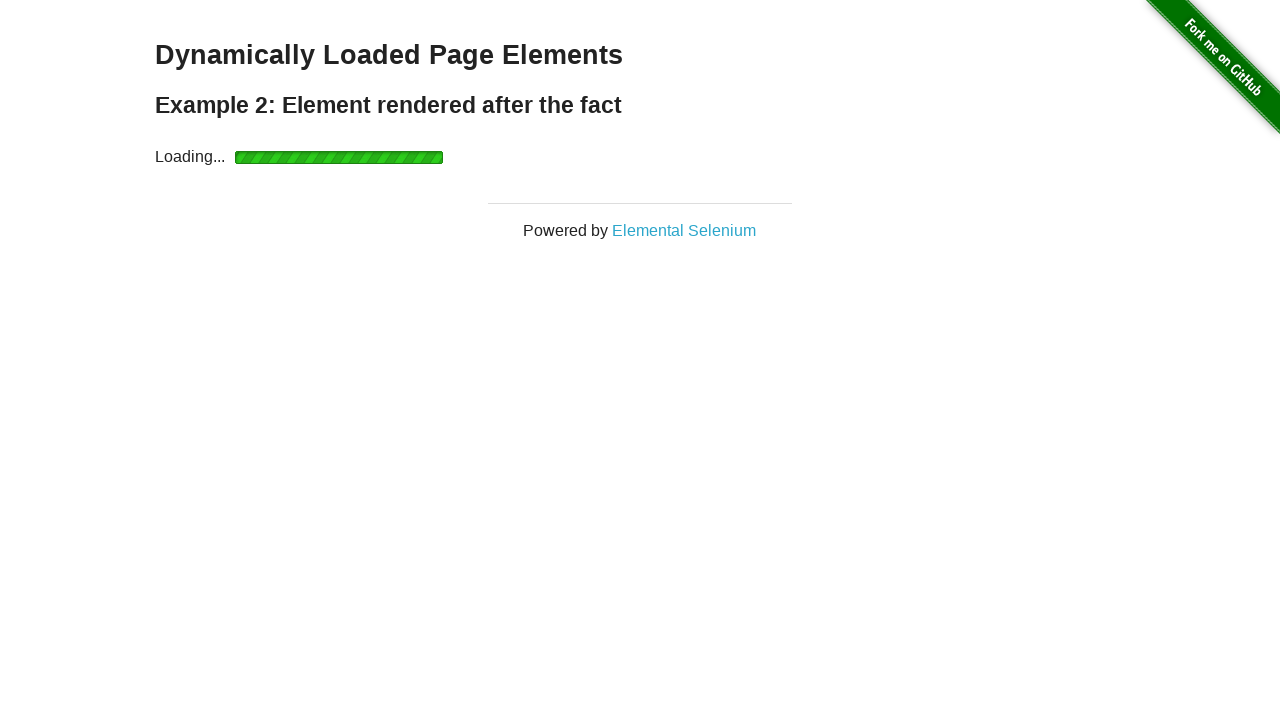

Finish element with 'Hello World' text is now visible
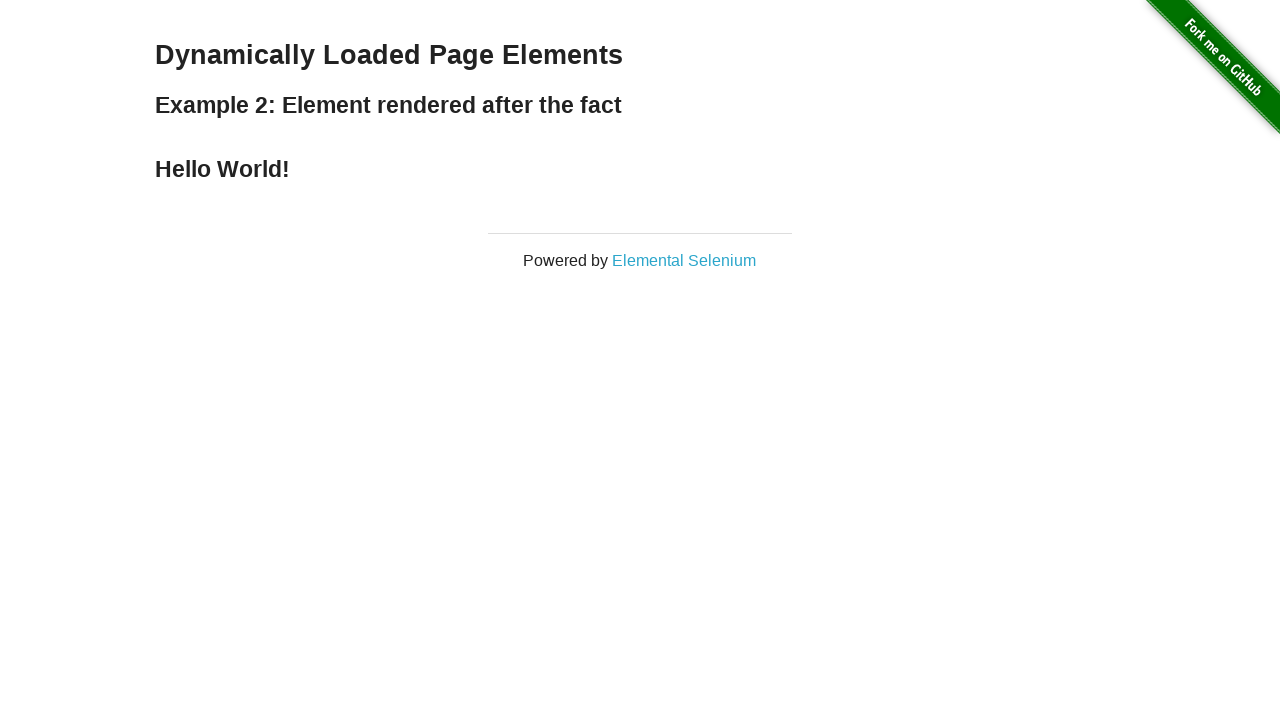

Verified finish element contains 'Hello World!' text
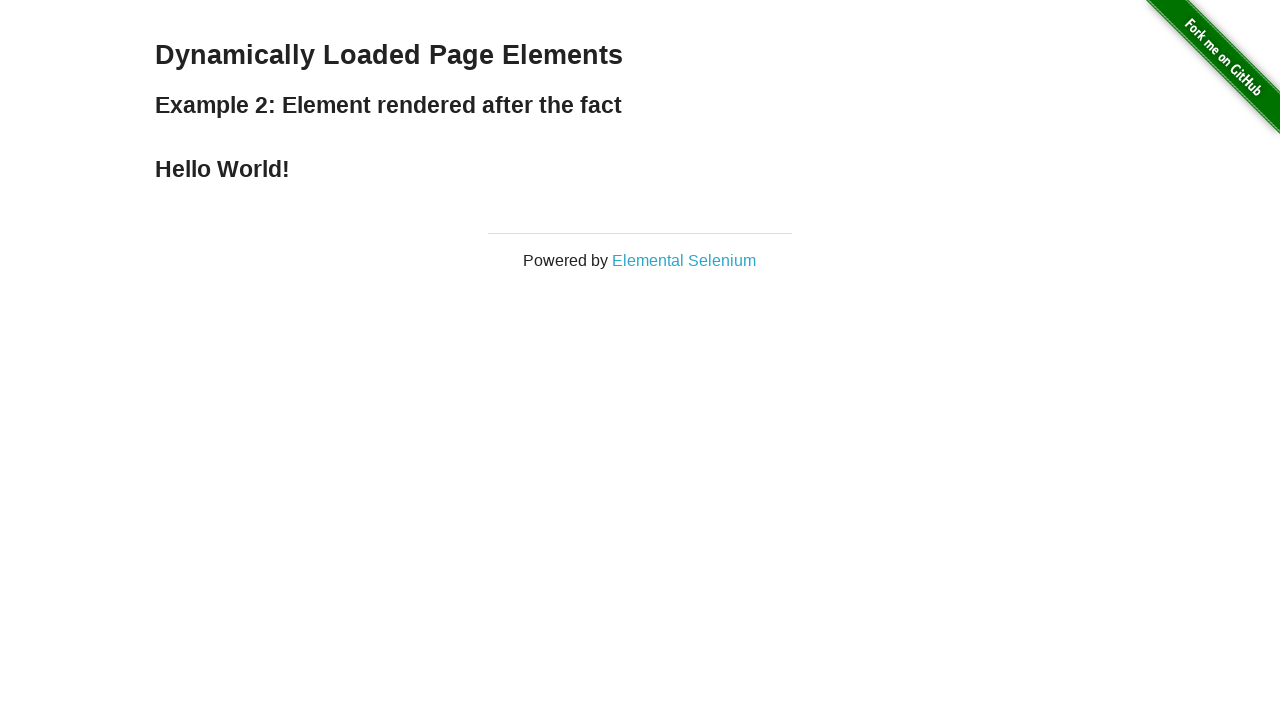

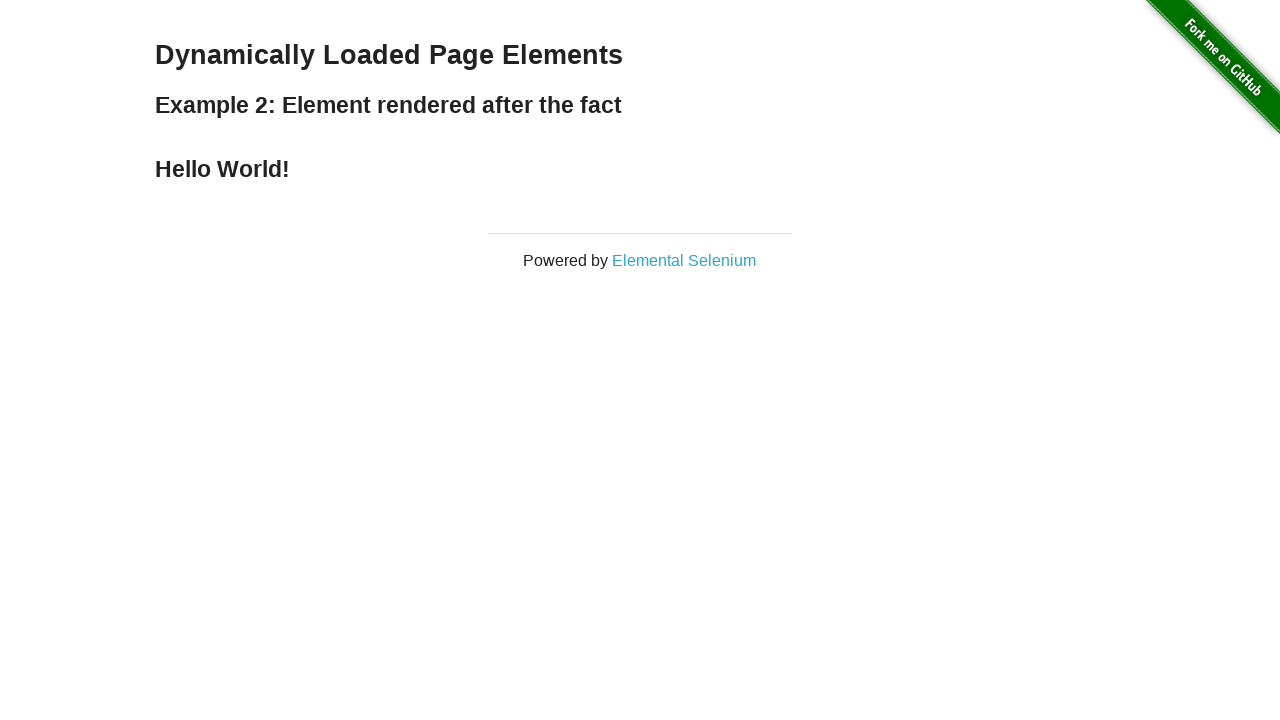